Tests Kotous website search functionality by closing popup if present, entering a product search query, and submitting the search form

Starting URL: https://kotous.com

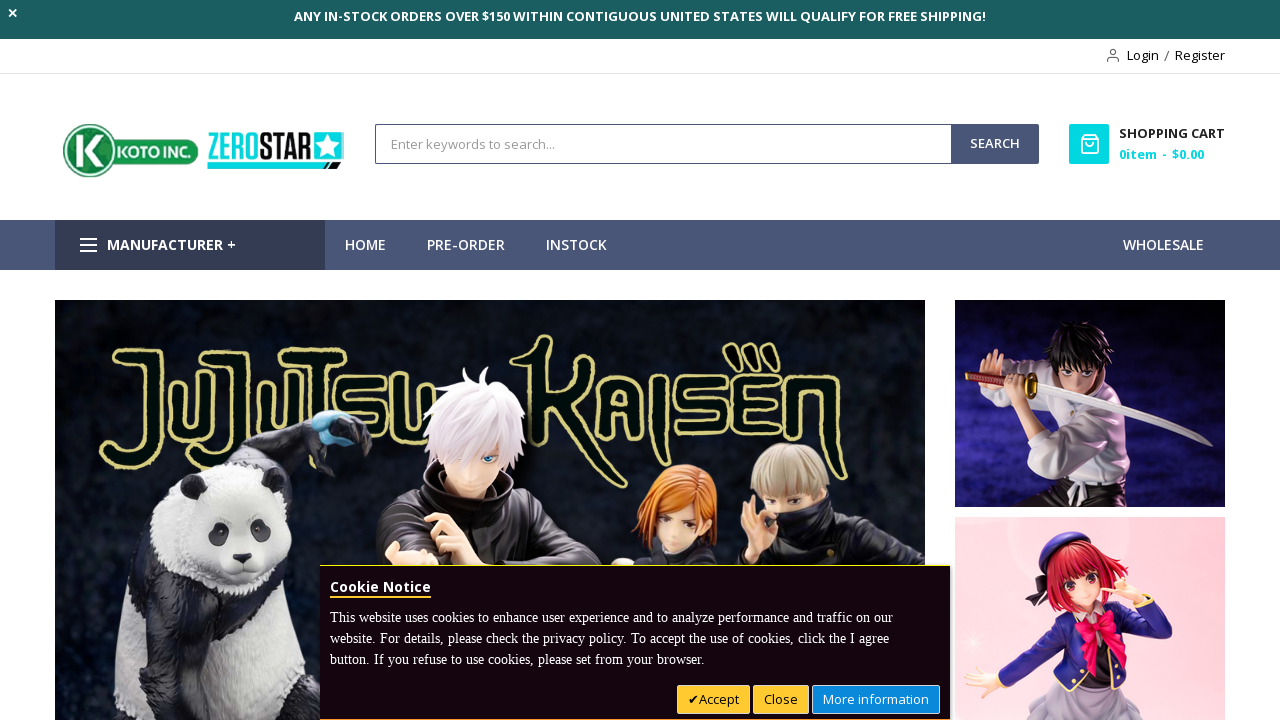

No popup found to close on .fancybox-close
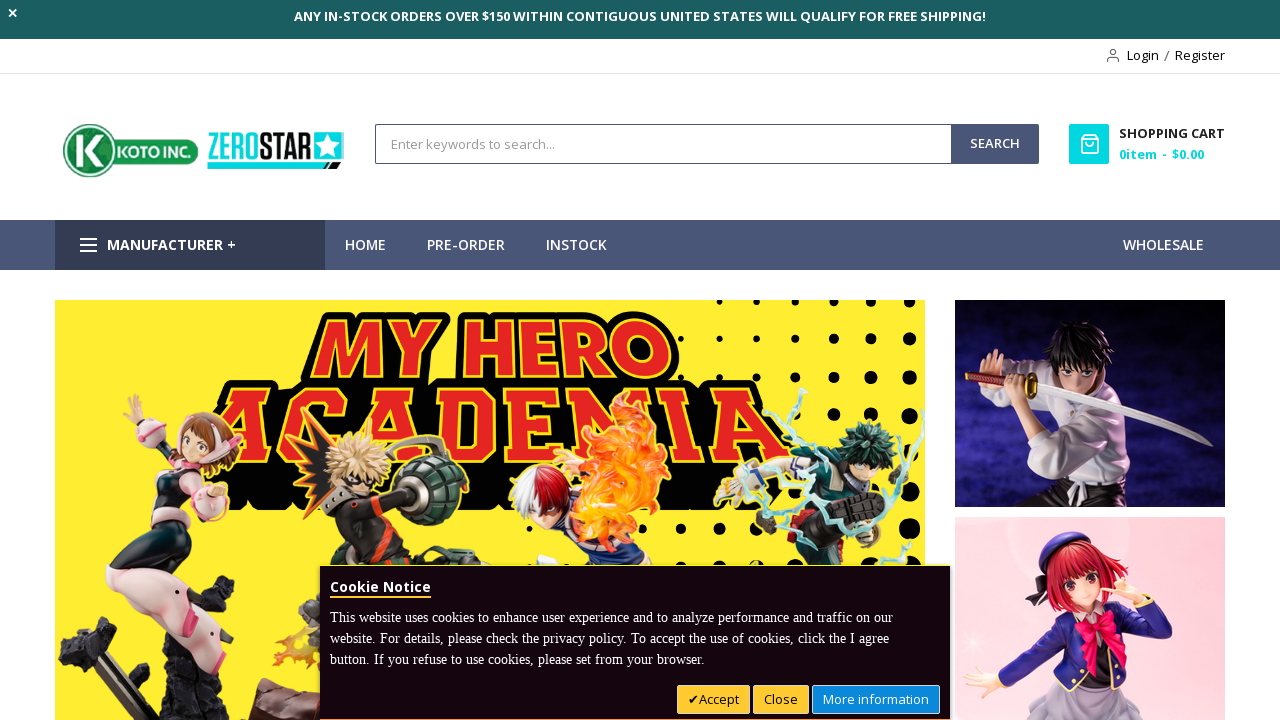

Entered 'Demon Slayer Nezuko Figure' in search field on input[placeholder='Enter keywords to search...']
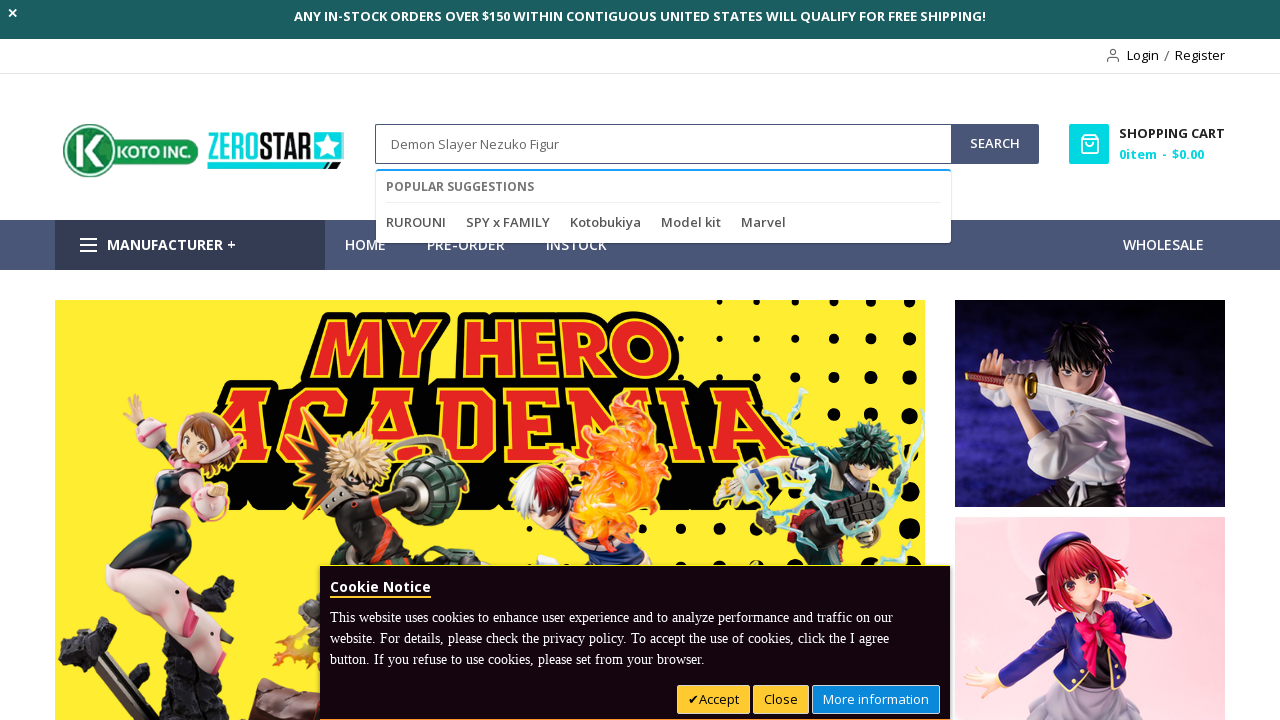

Pressed Enter to submit search form
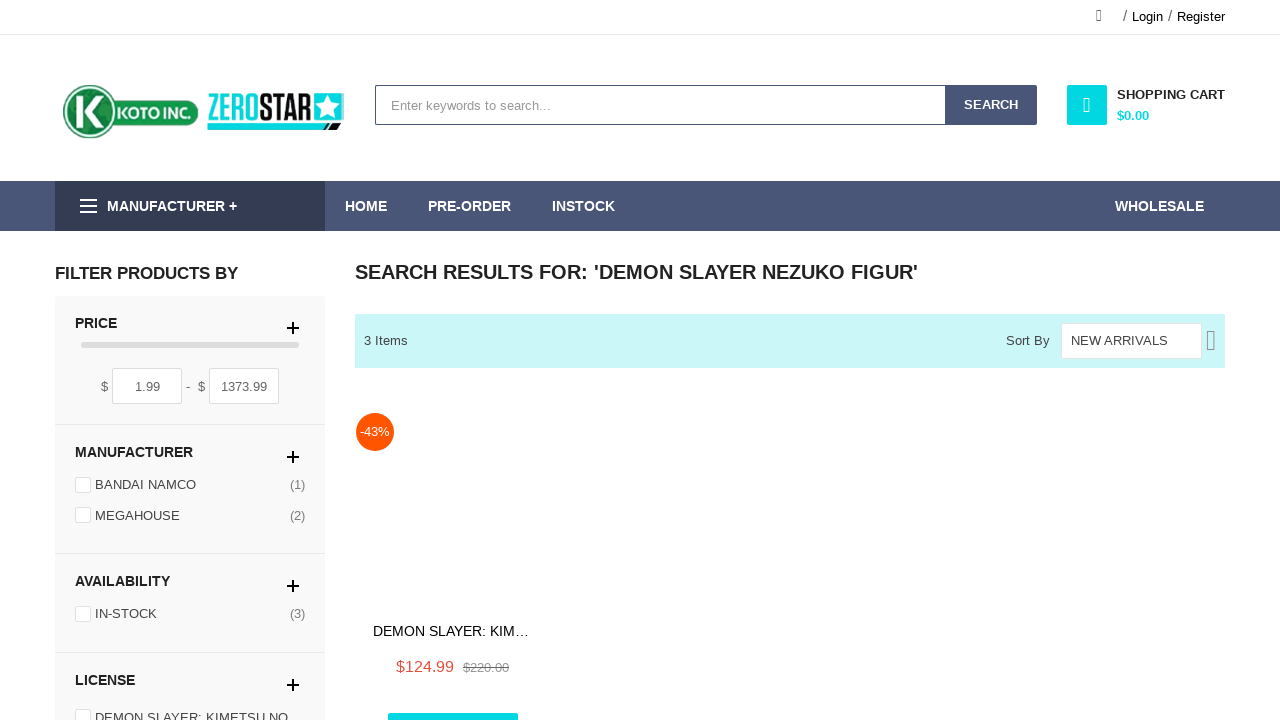

Search results loaded with product links
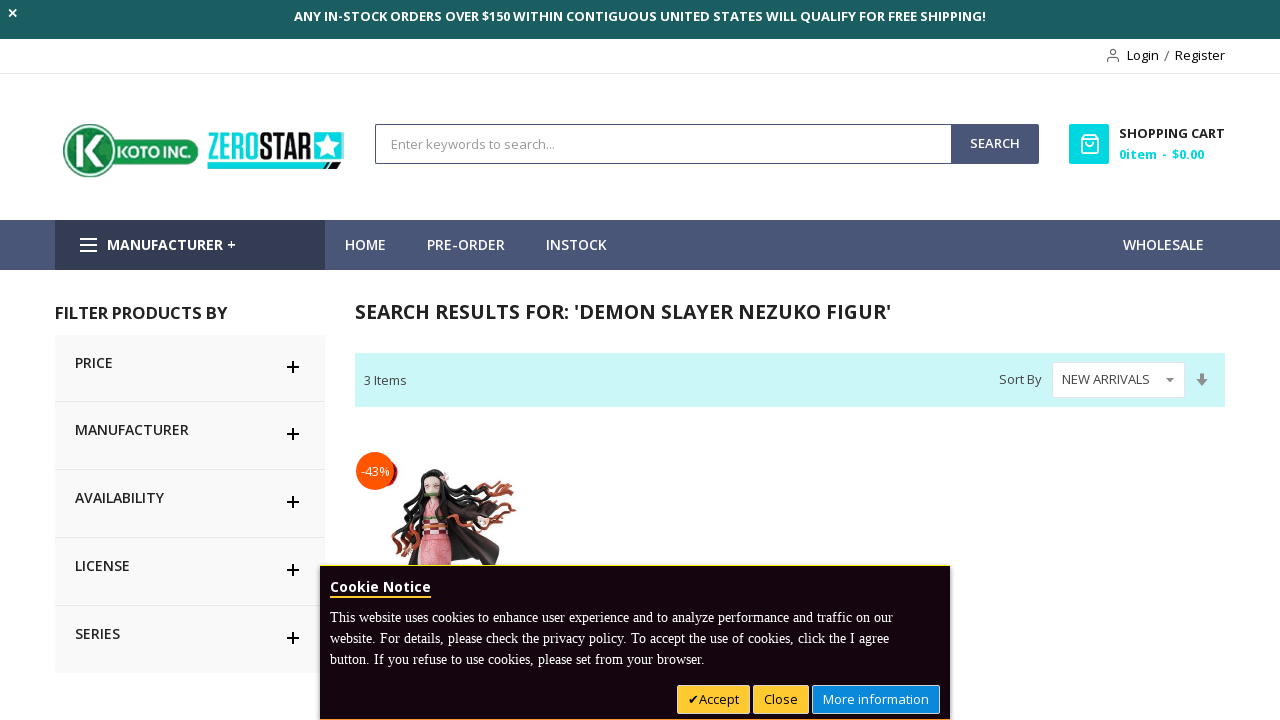

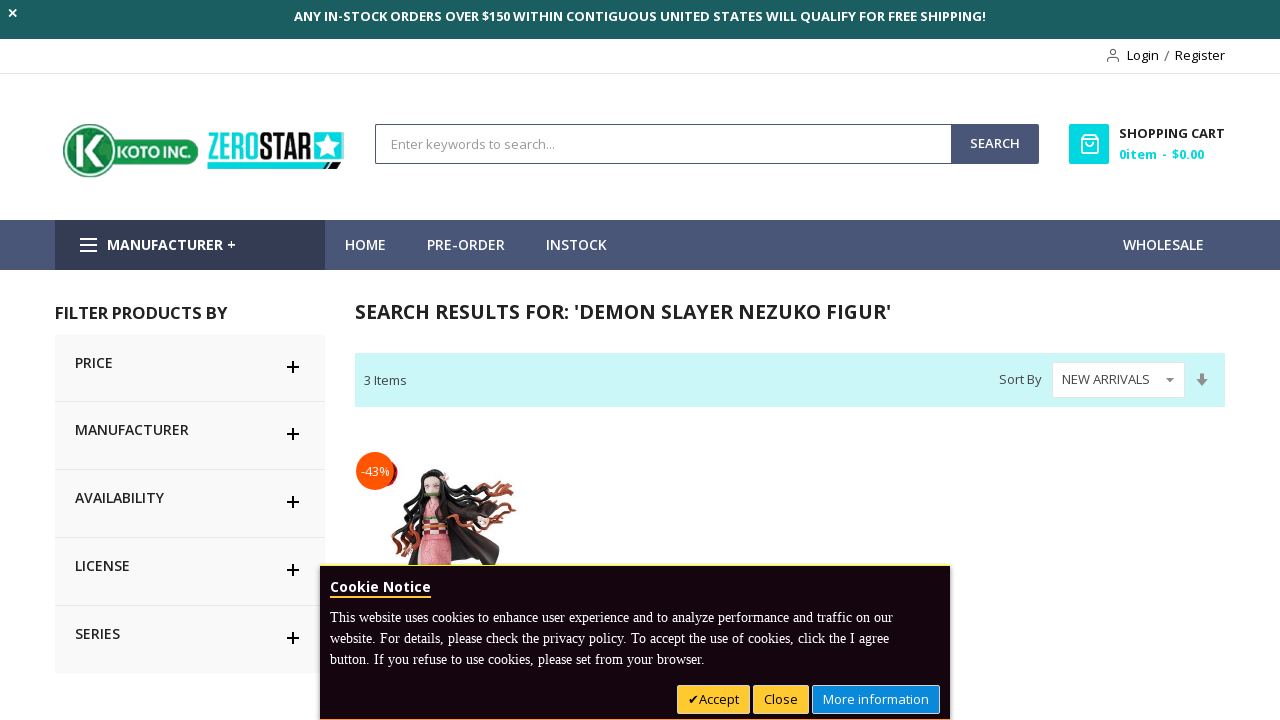